Navigates to a CSDN blog page and verifies that article links are present on the page

Starting URL: https://blog.csdn.net/lzw_java?type=blog

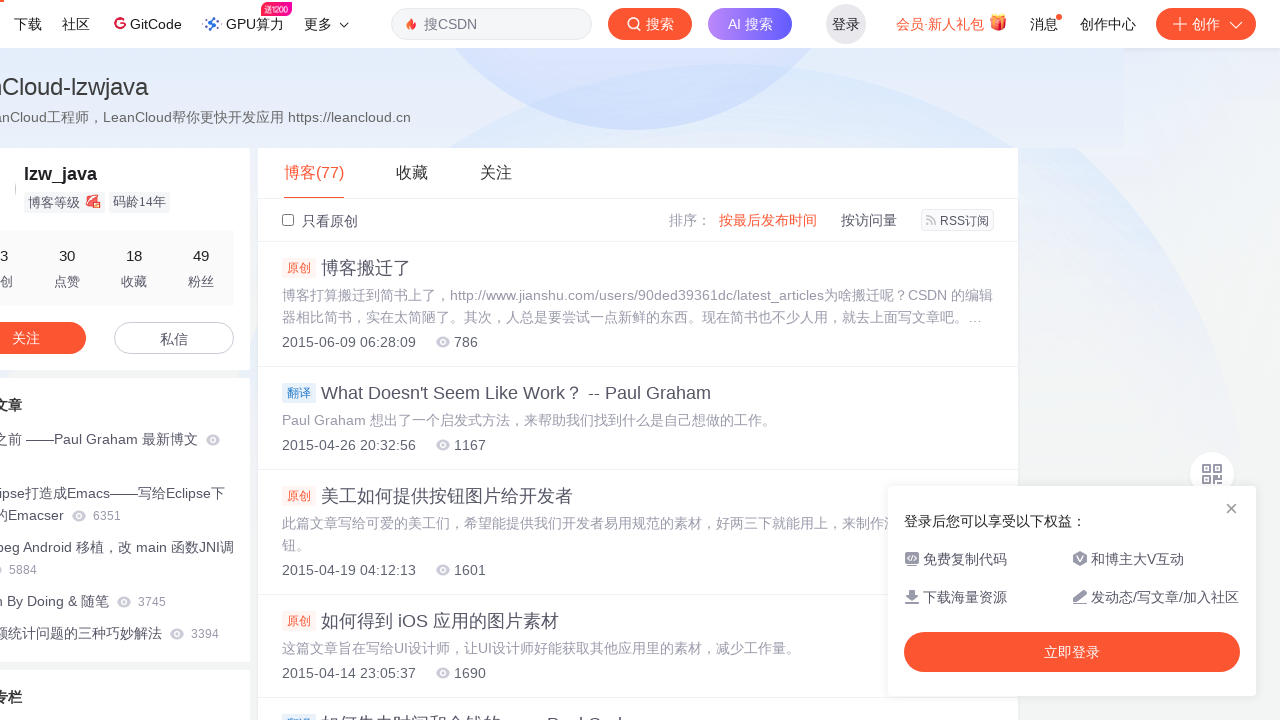

Navigated to CSDN blog page for user lzw_java
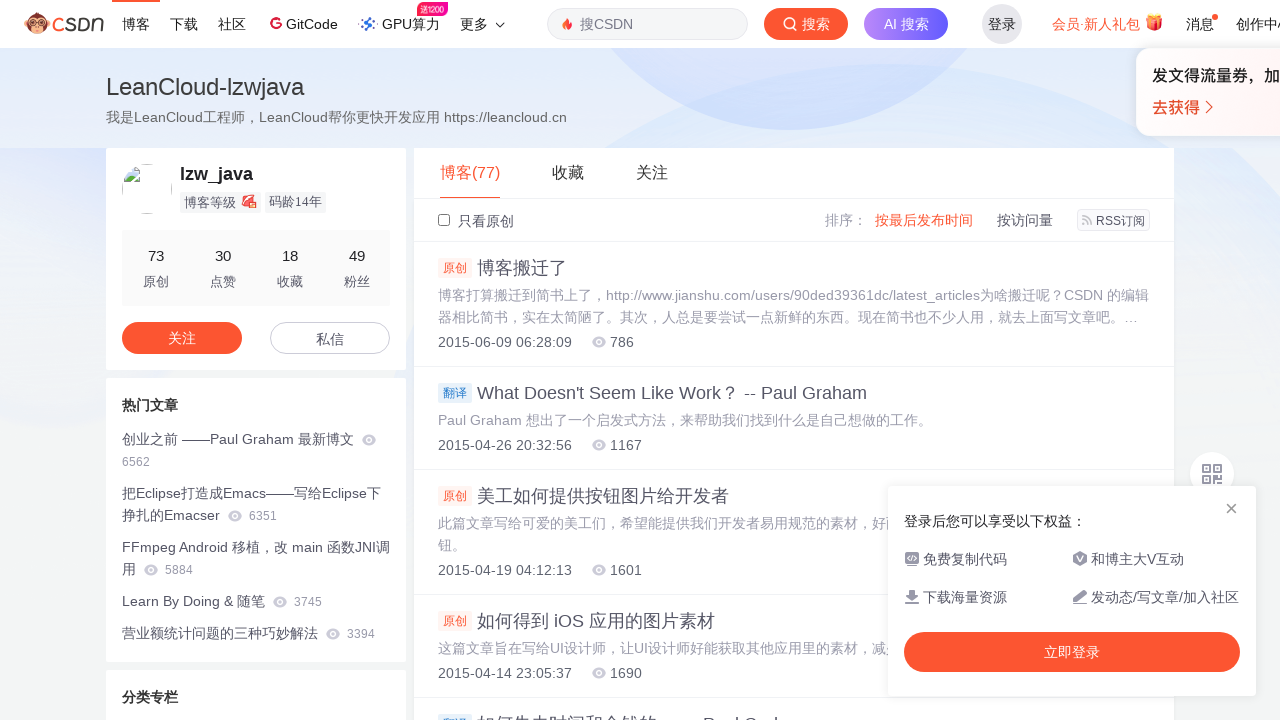

Waited for page links to load
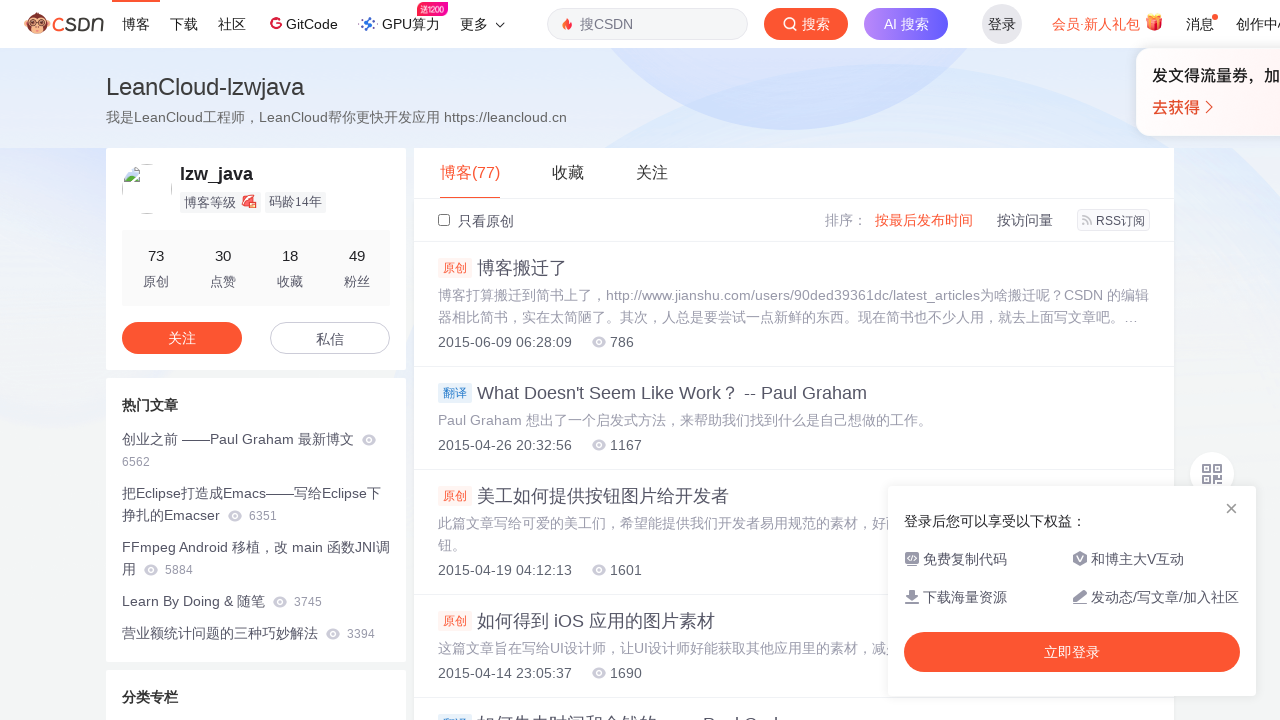

Verified that article links matching the expected pattern are present on the page
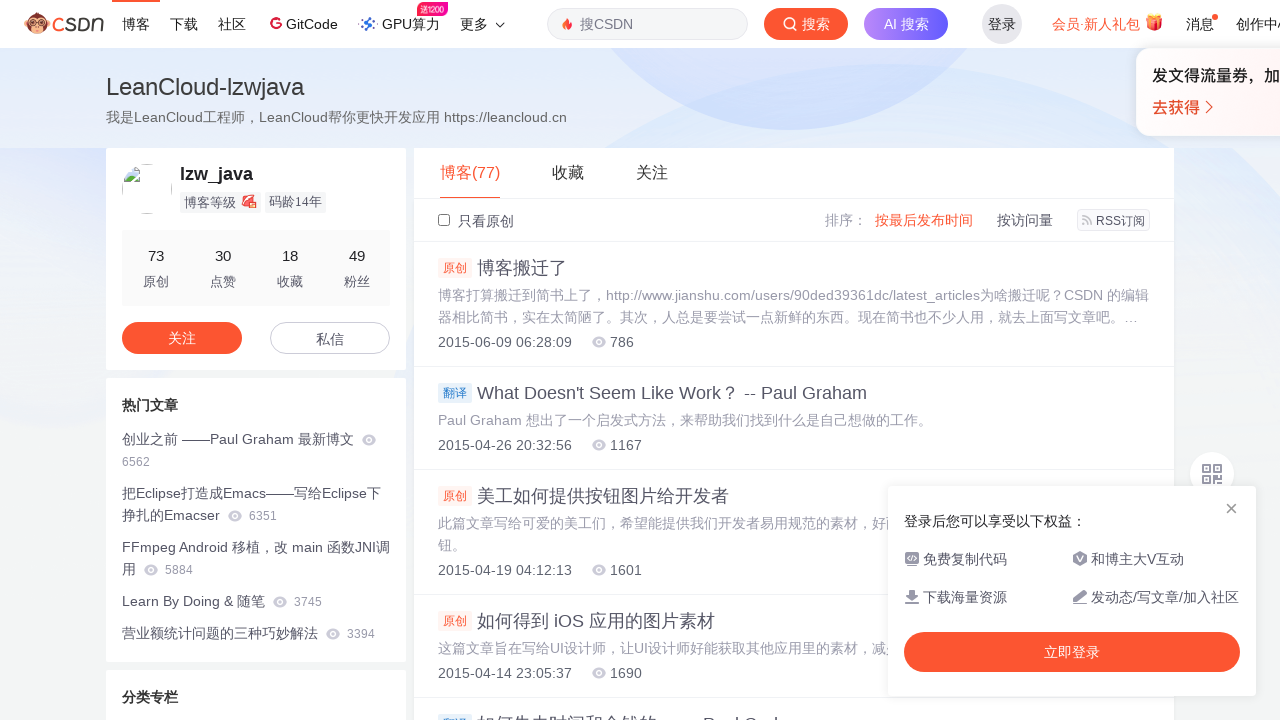

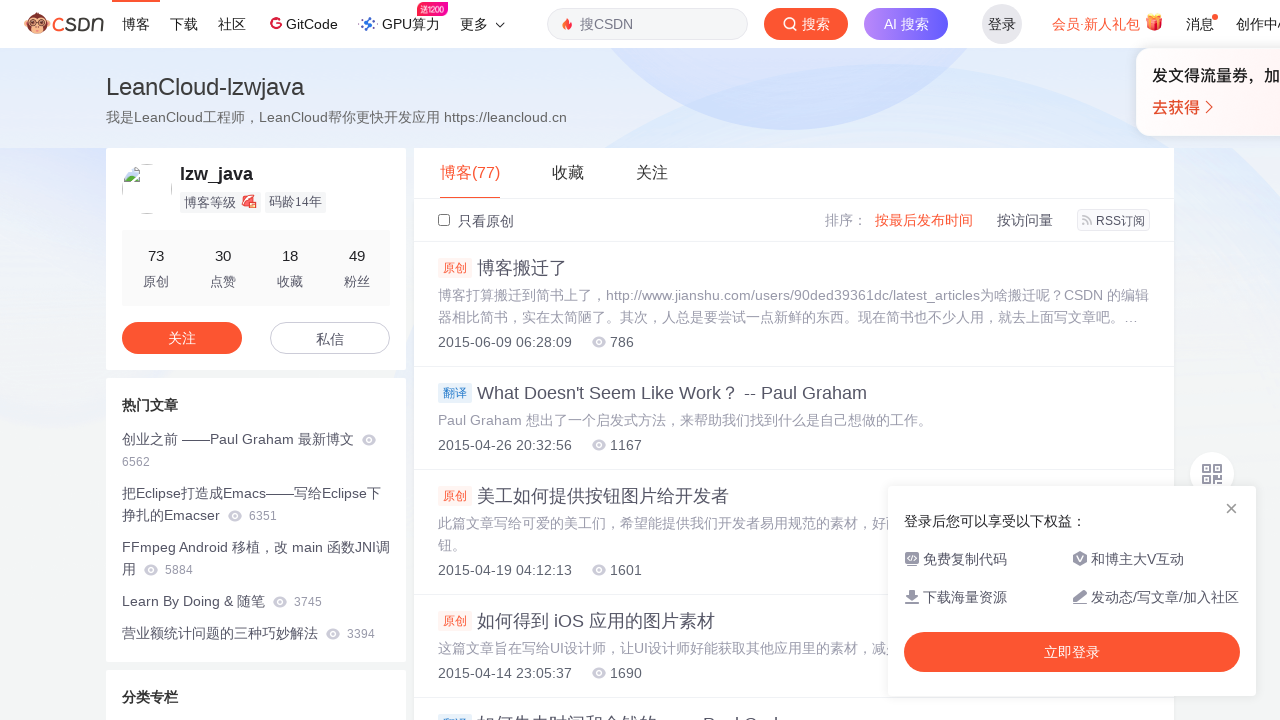